Tests that new todo items are appended to the bottom of the list and the counter shows correct count

Starting URL: https://demo.playwright.dev/todomvc

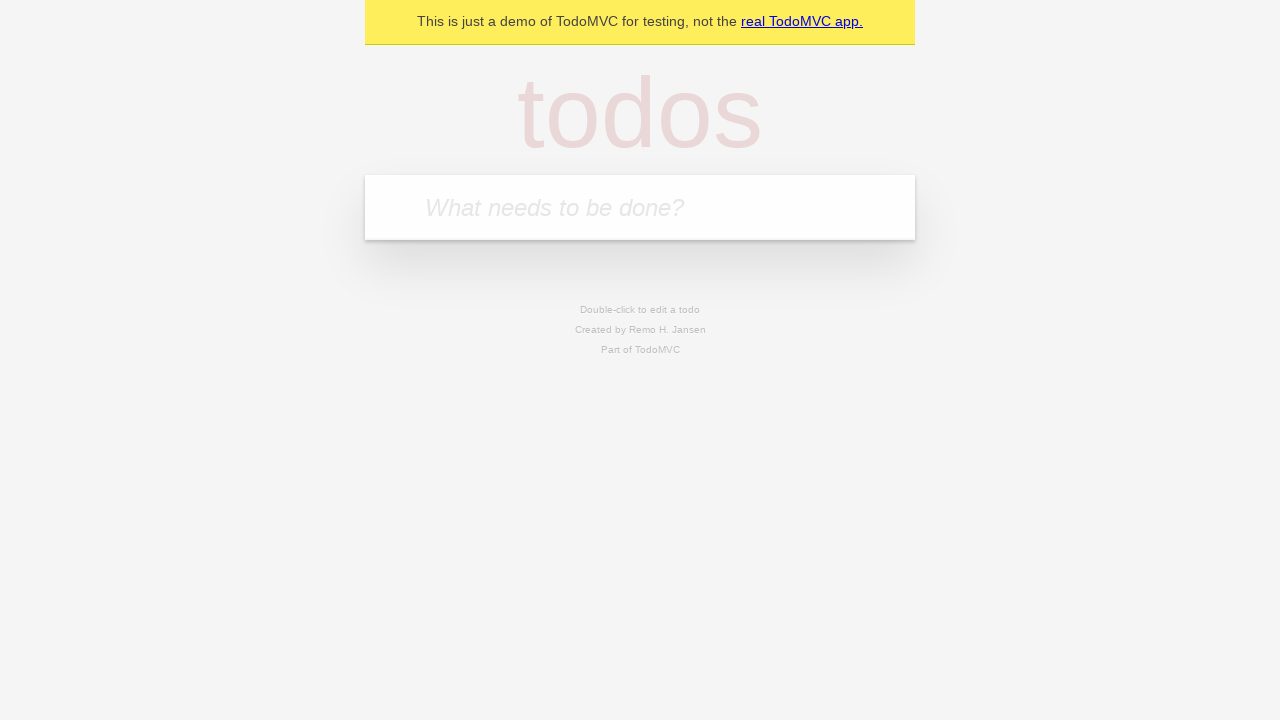

Filled input field with first todo item 'buy some cheese' on internal:attr=[placeholder="What needs to be done?"i]
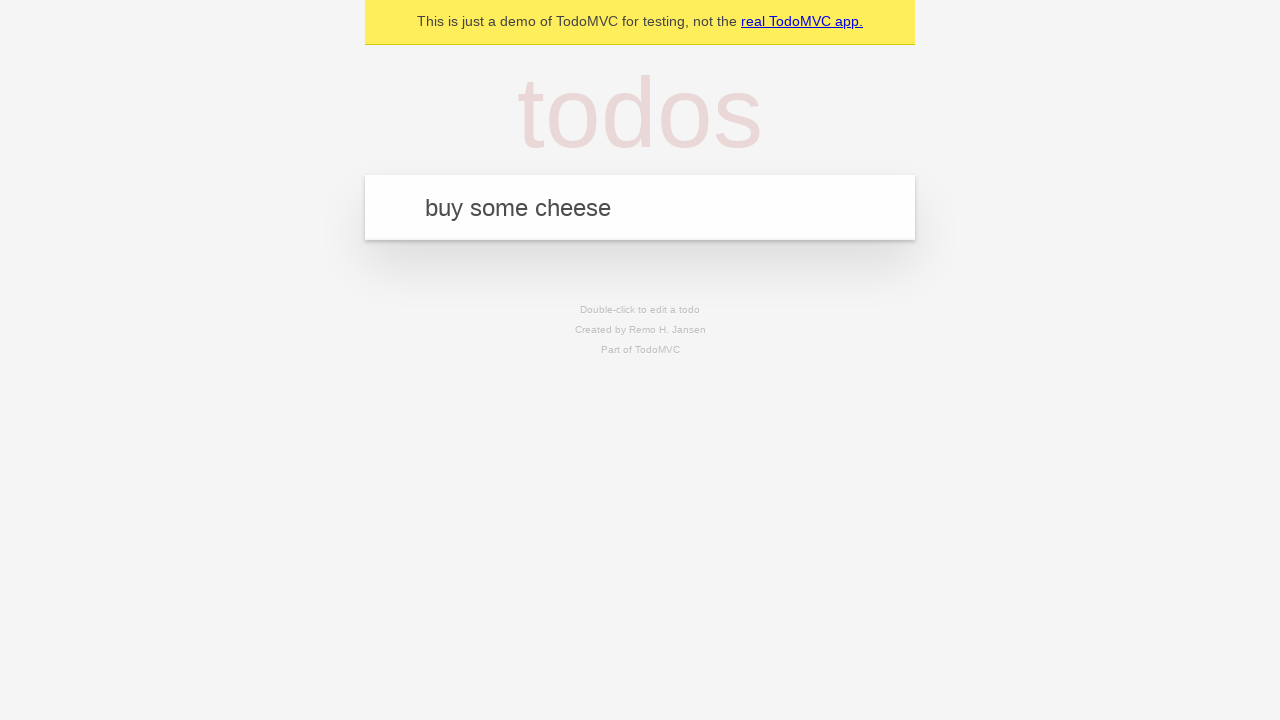

Pressed Enter to add first todo item to list on internal:attr=[placeholder="What needs to be done?"i]
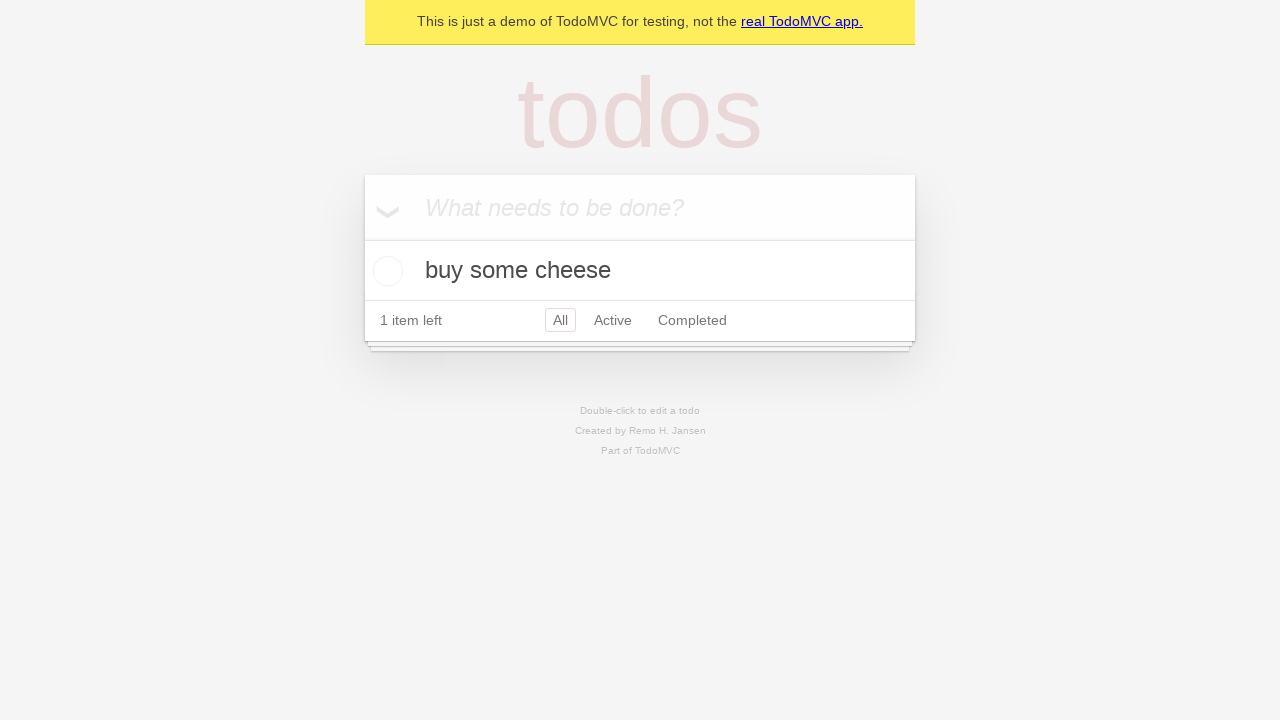

Filled input field with second todo item 'feed the cat' on internal:attr=[placeholder="What needs to be done?"i]
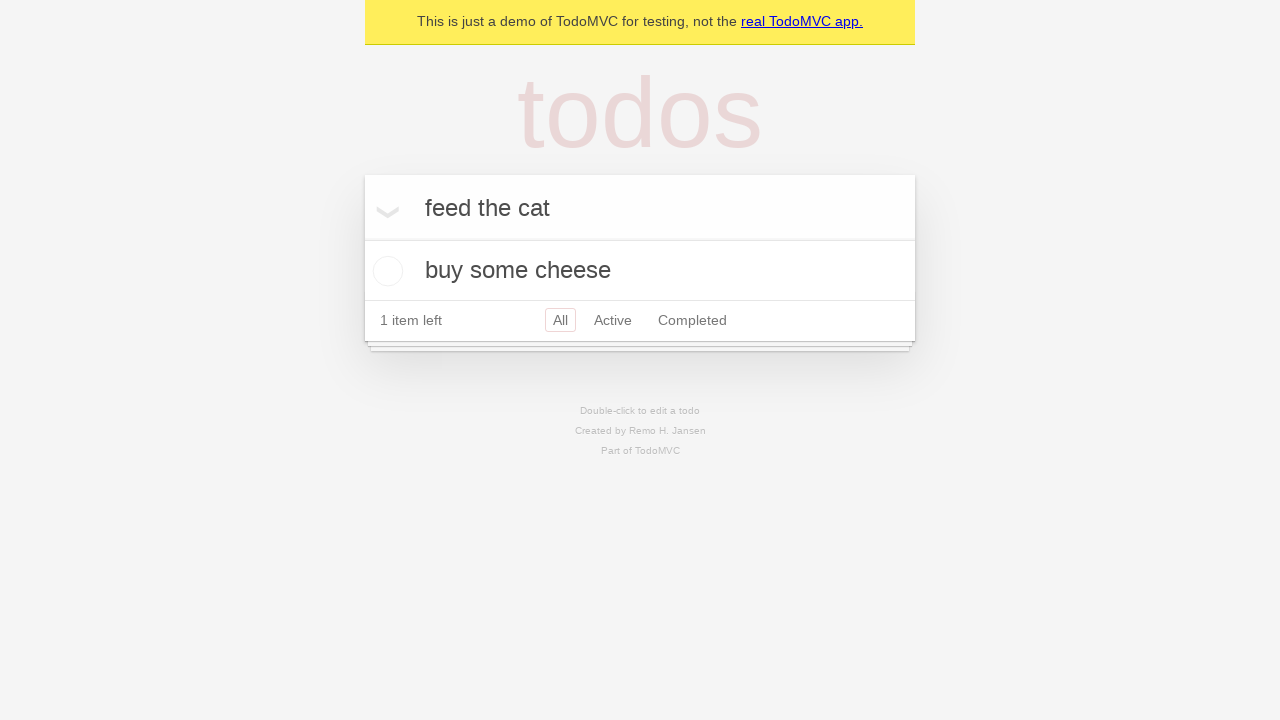

Pressed Enter to add second todo item to list on internal:attr=[placeholder="What needs to be done?"i]
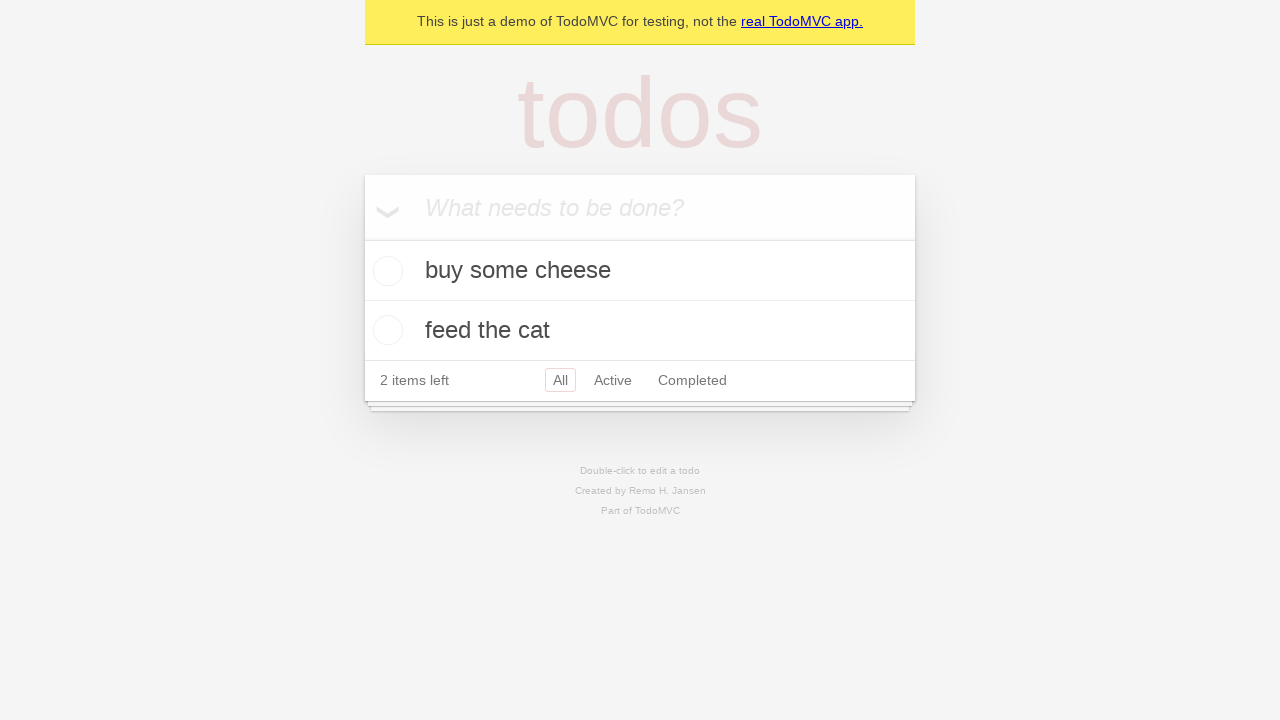

Filled input field with third todo item 'book a doctors appointment' on internal:attr=[placeholder="What needs to be done?"i]
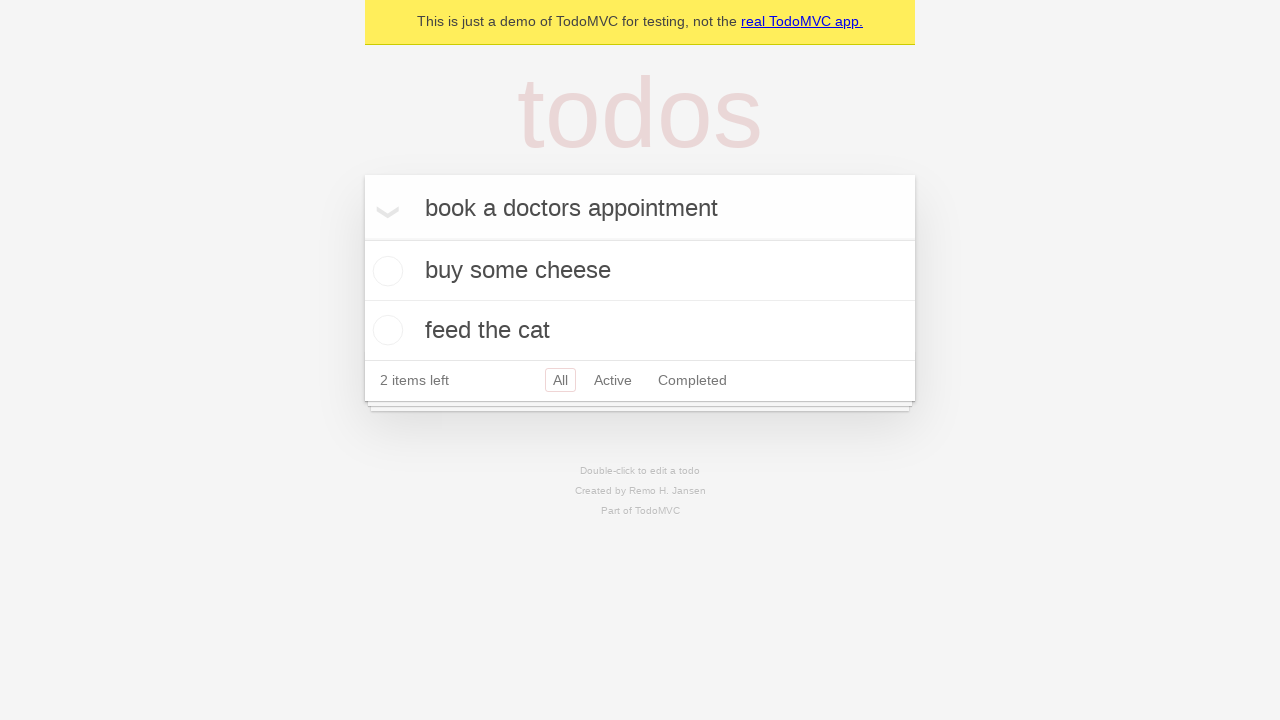

Pressed Enter to add third todo item to list on internal:attr=[placeholder="What needs to be done?"i]
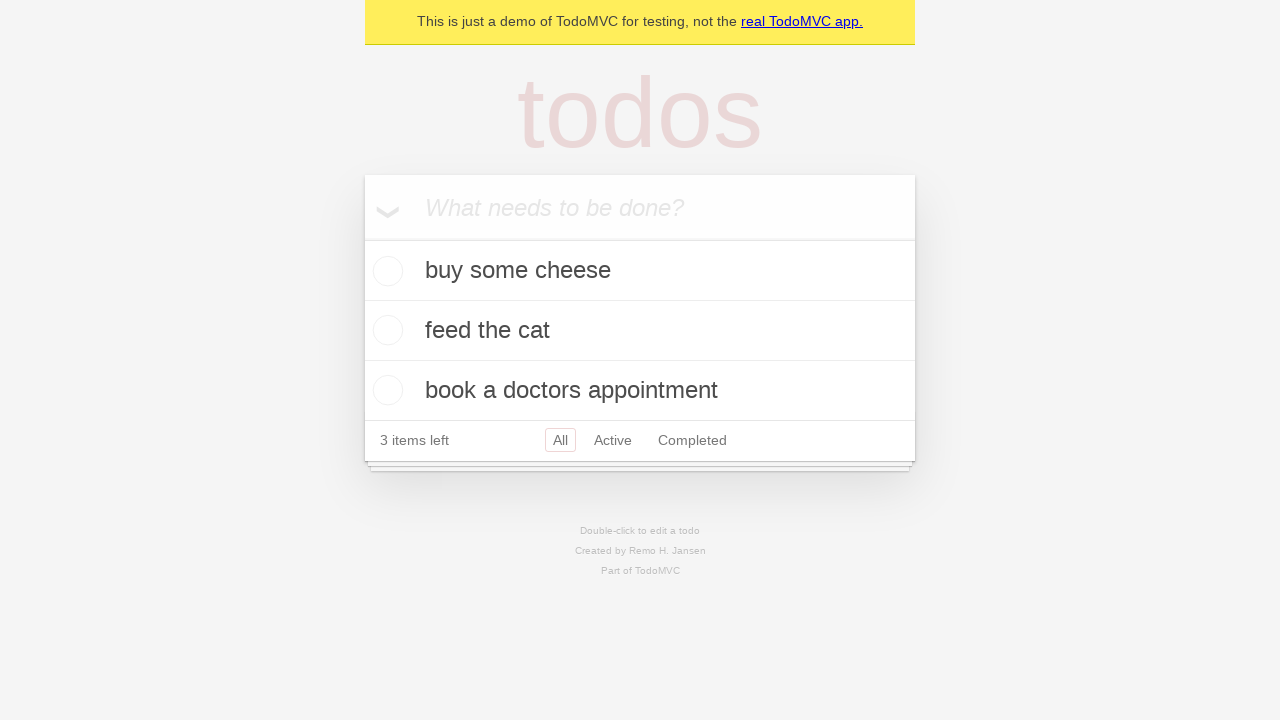

Verified that counter displays '3 items left'
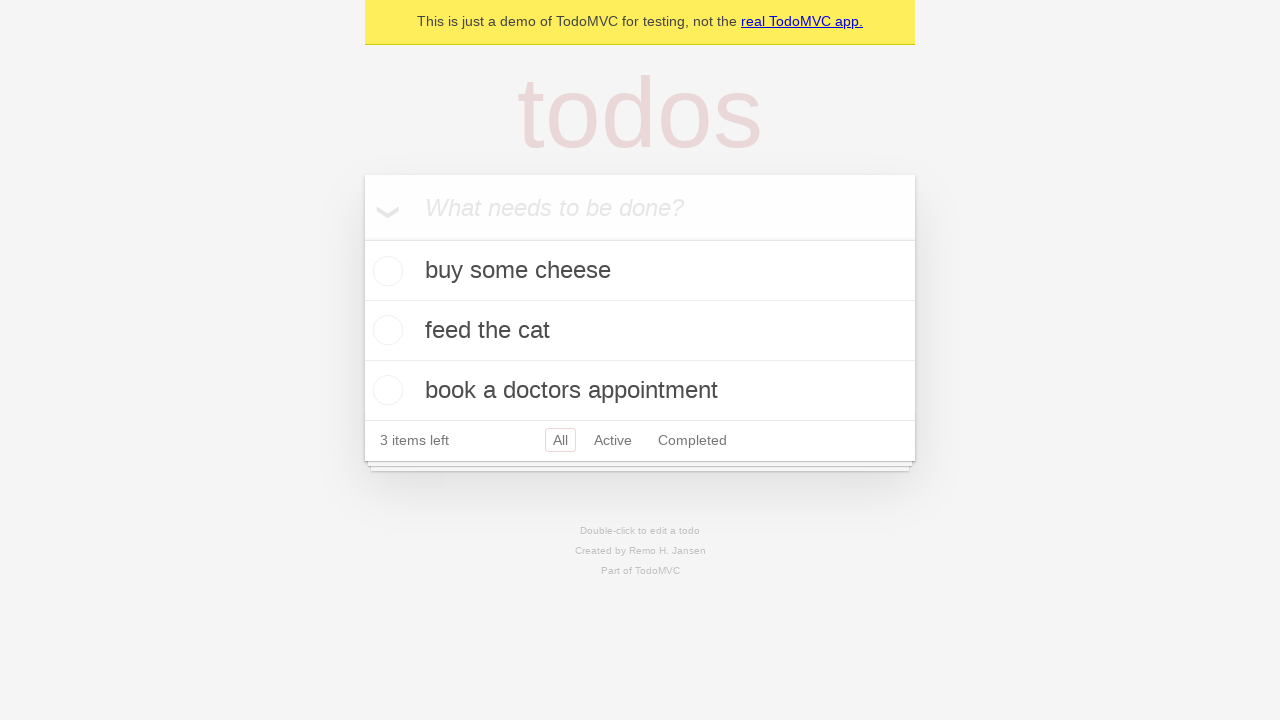

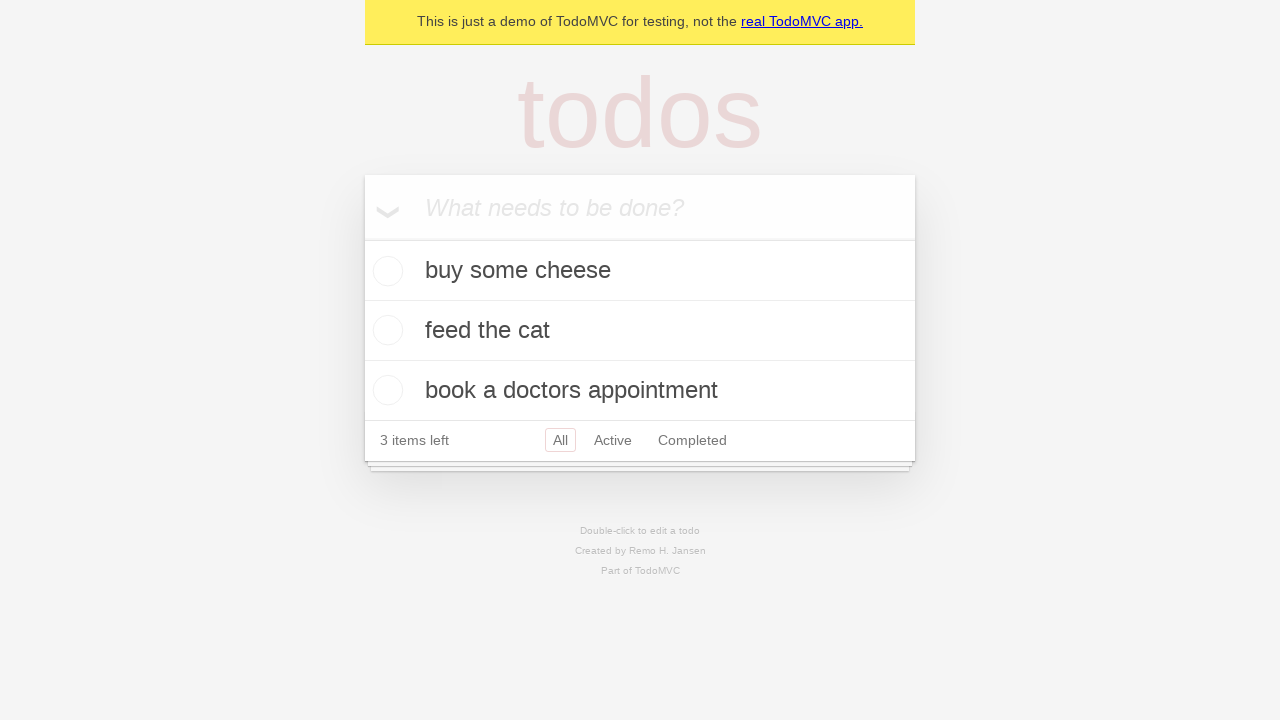